Tests selection functionality by clicking a radio button and checkbox, then verifying their selected states

Starting URL: https://automationfc.github.io/basic-form/index.html

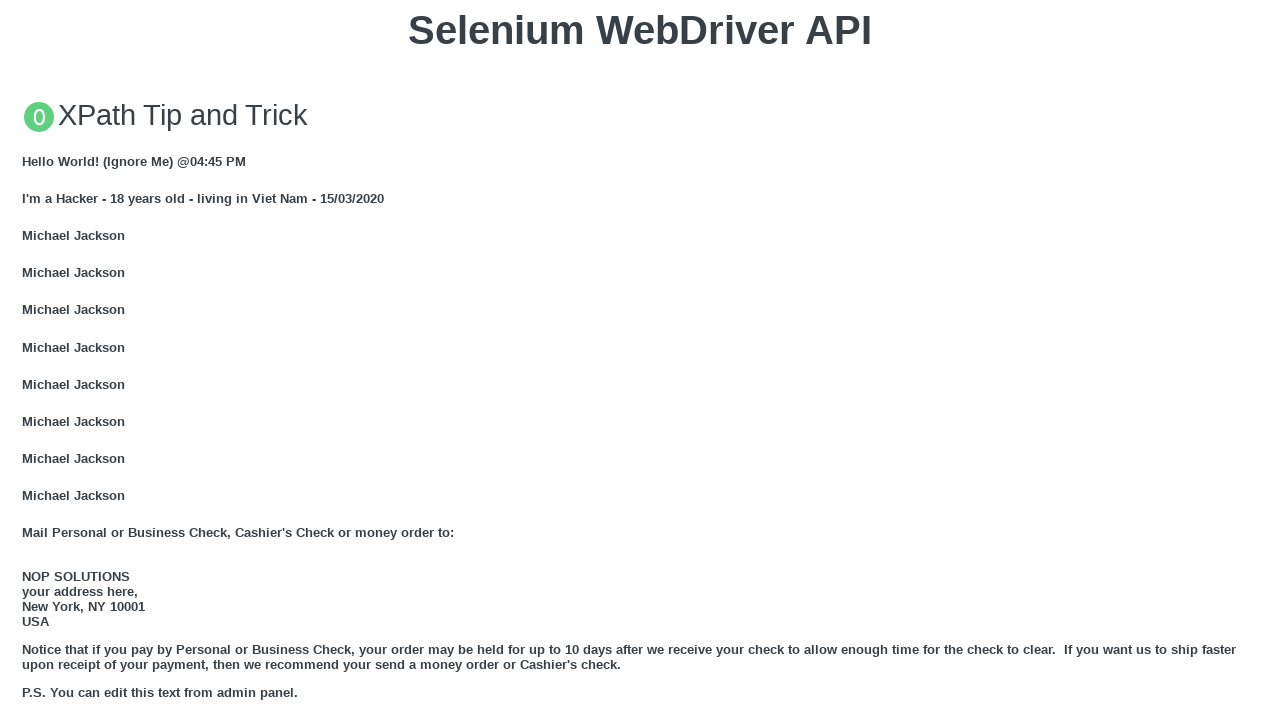

Clicked Under 18 radio button at (28, 360) on #under_18
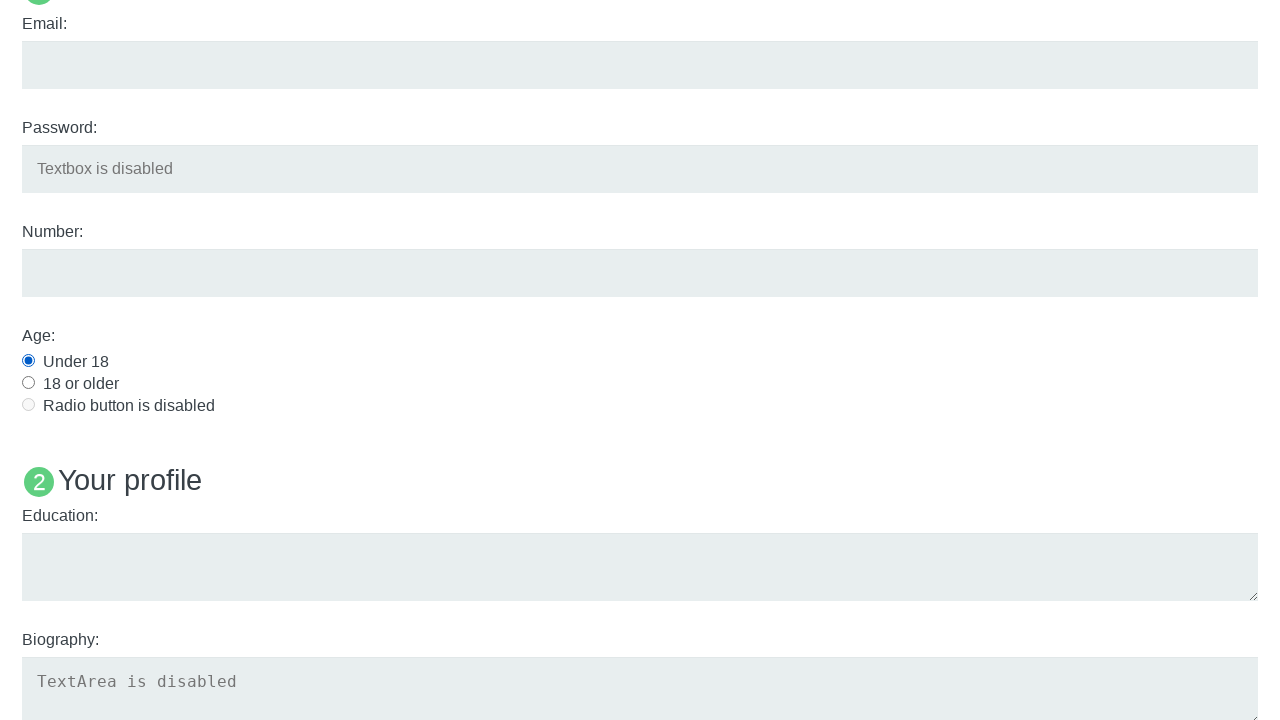

Clicked Java checkbox at (28, 361) on #java
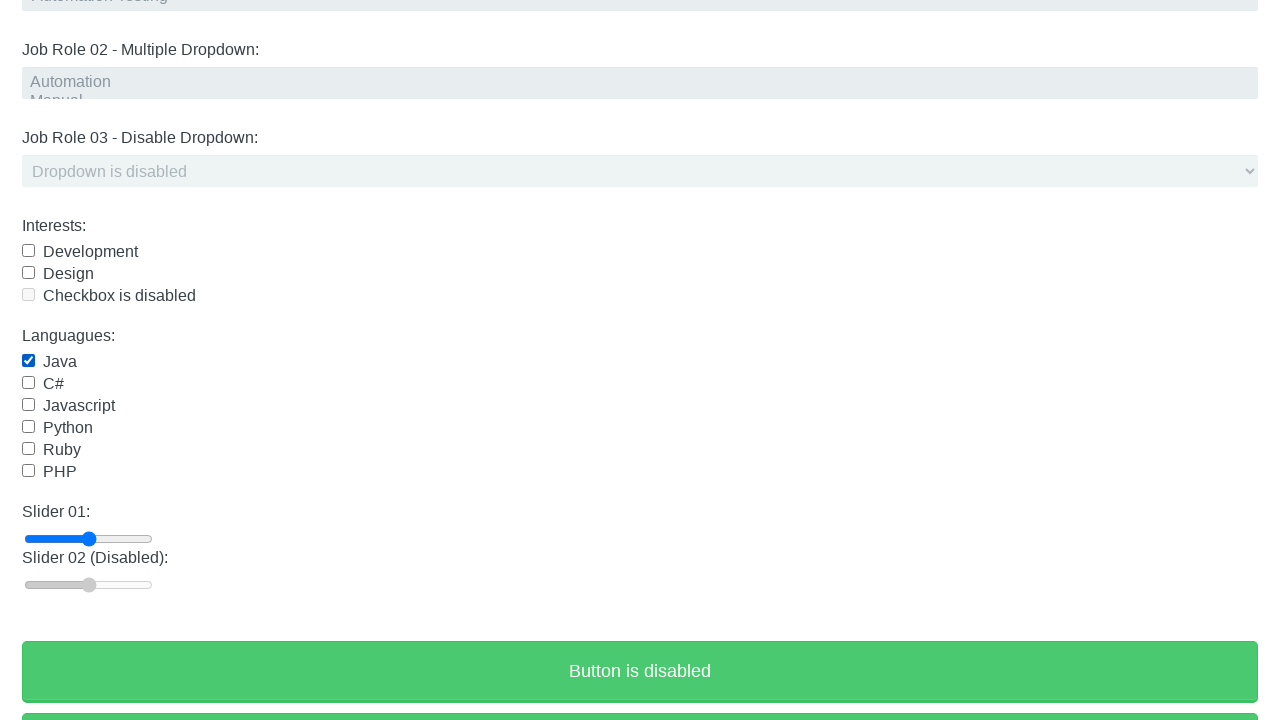

Verified Under 18 radio button is checked
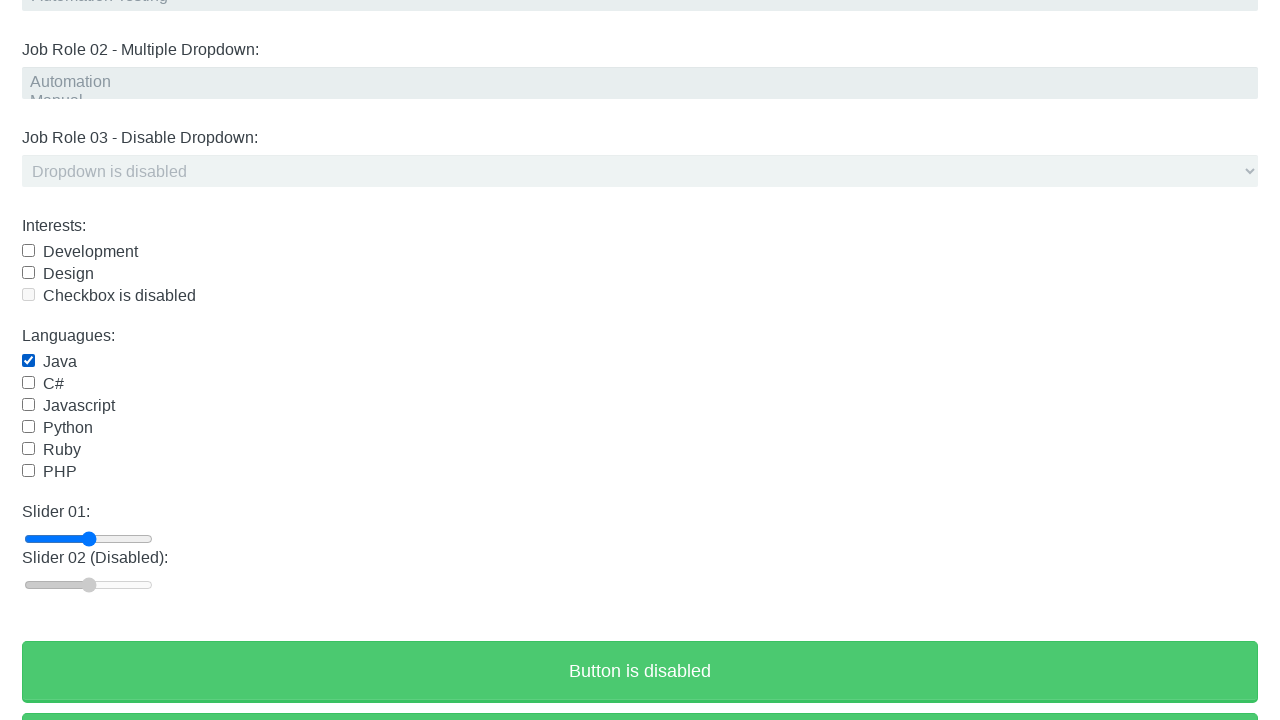

Verified Java checkbox is checked
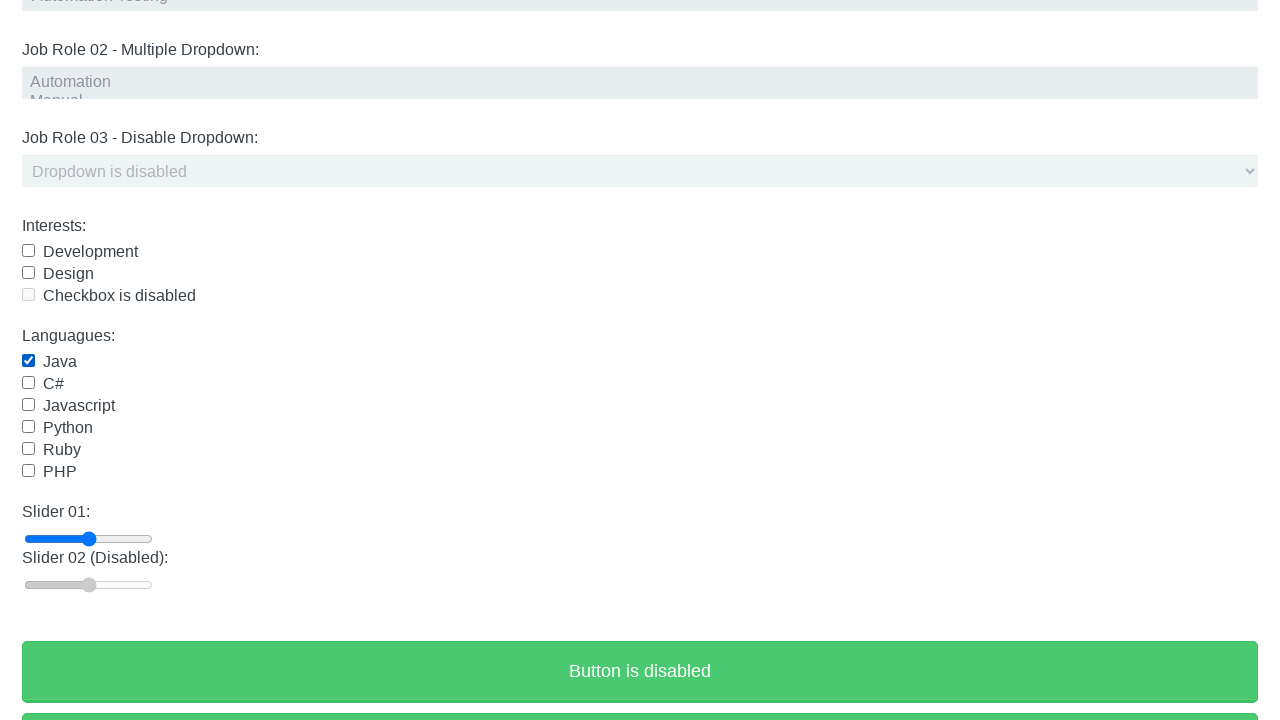

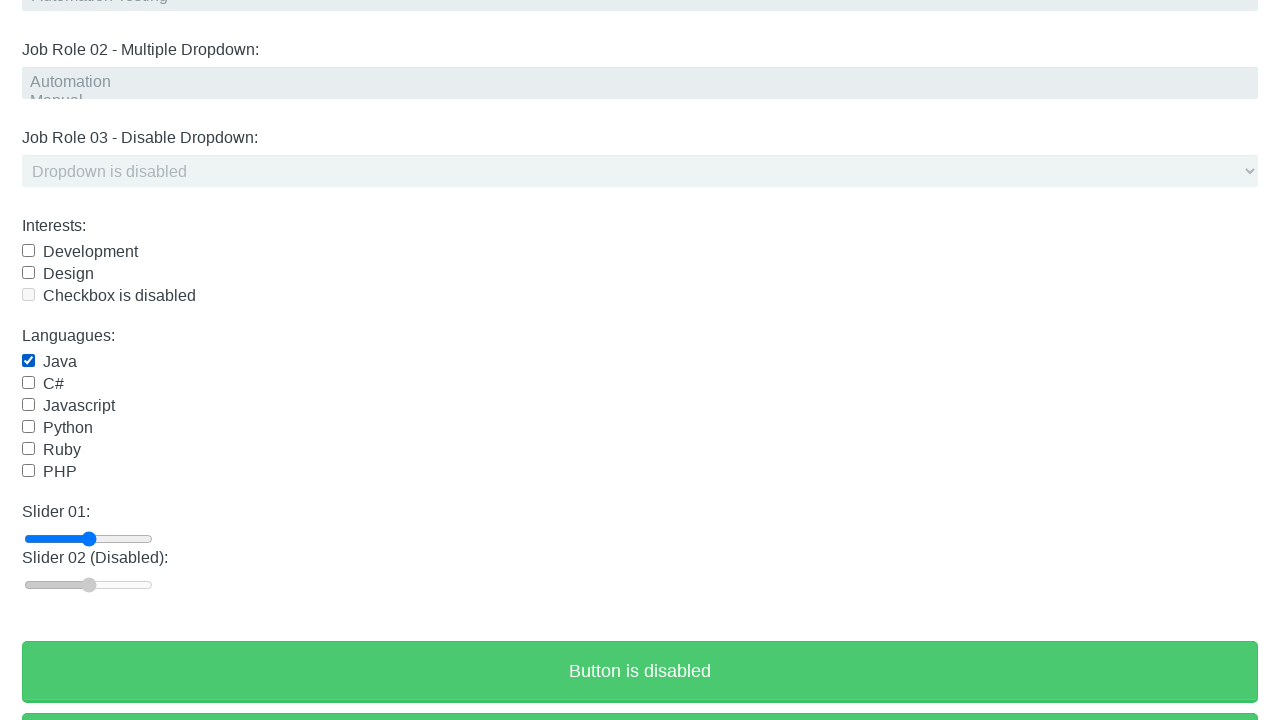